Tests alert handling functionality by triggering JavaScript alerts and confirms, then accepting or dismissing them

Starting URL: https://www.rahulshettyacademy.com/AutomationPractice/

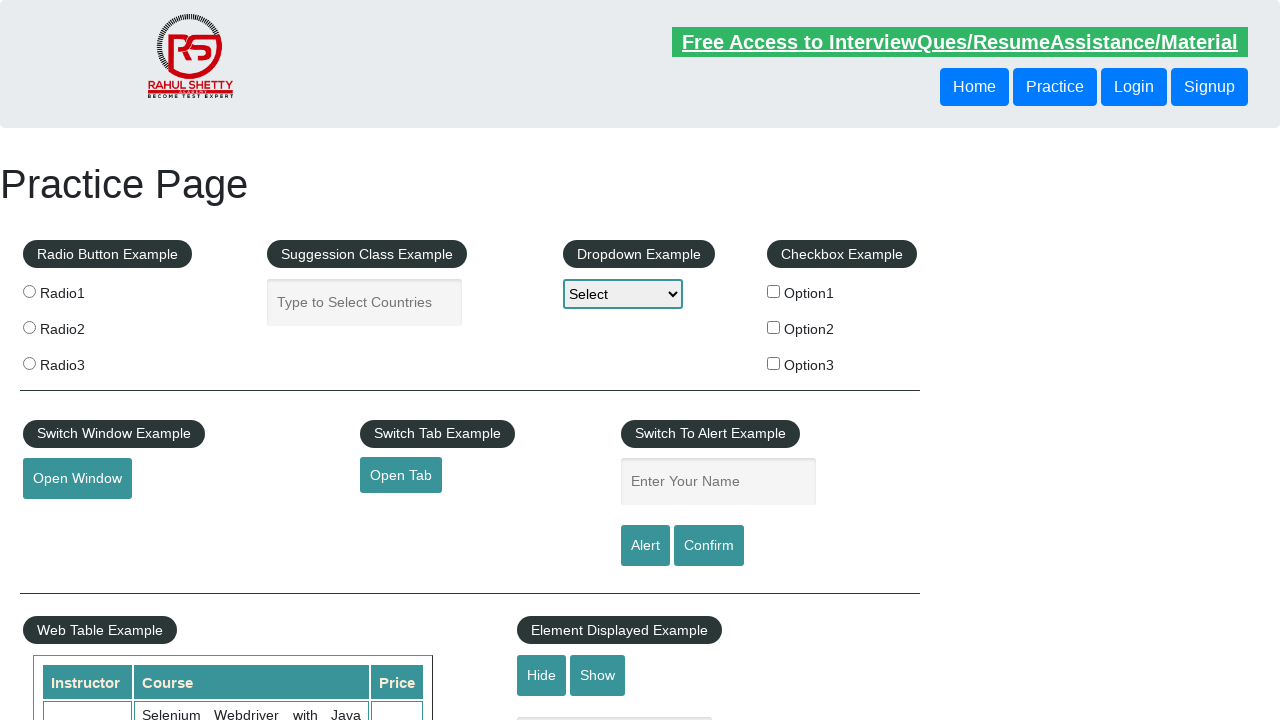

Navigated to AutomationPractice page
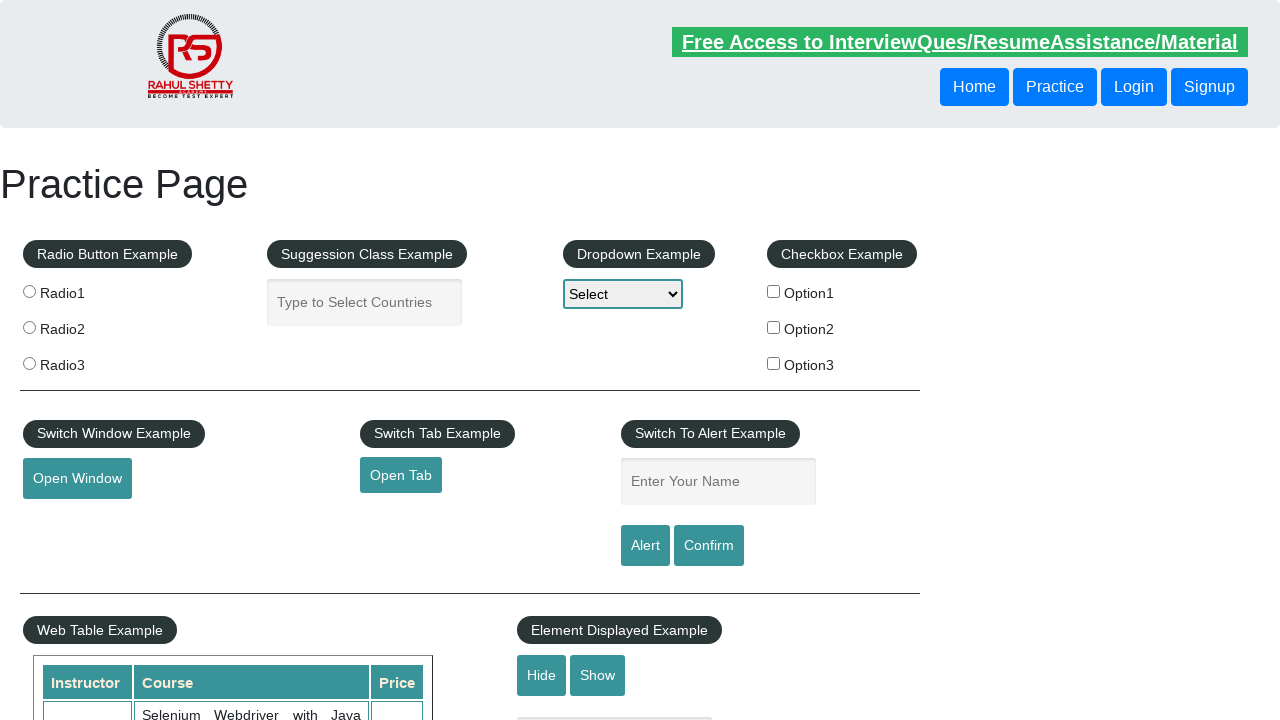

Filled name field with 'Jay' on #name
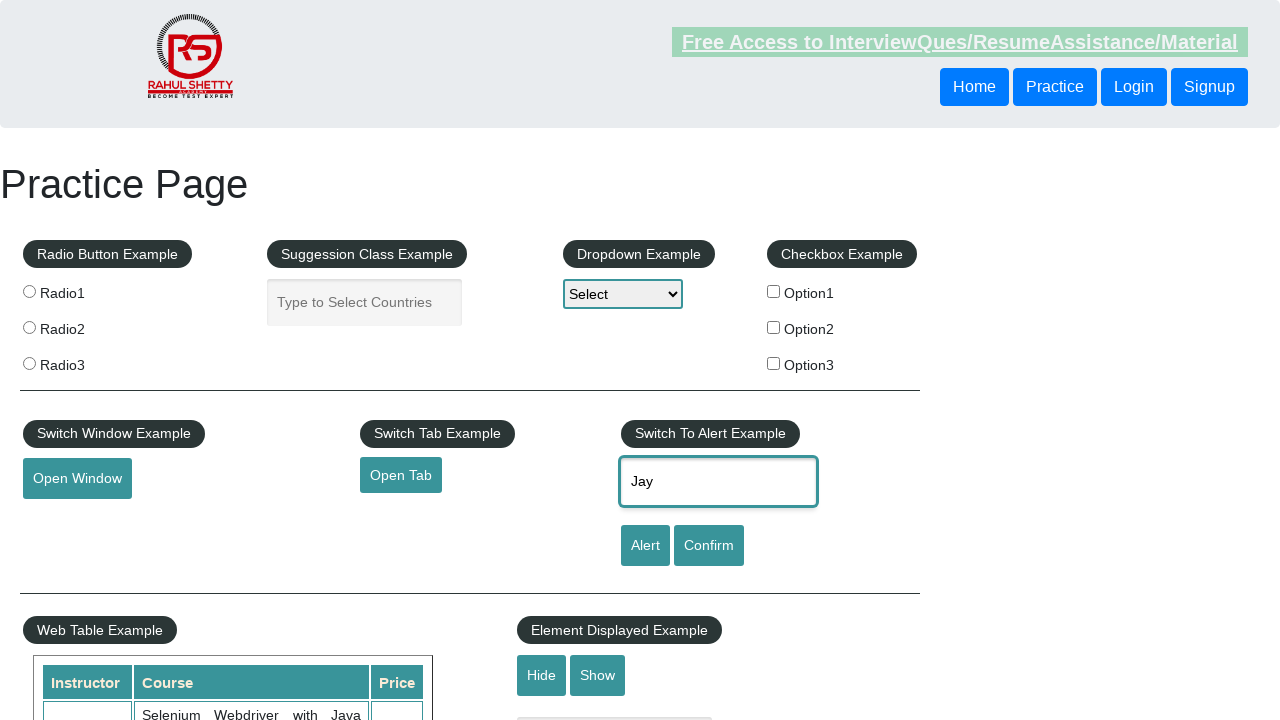

Clicked alert button to trigger JavaScript alert at (645, 546) on #alertbtn
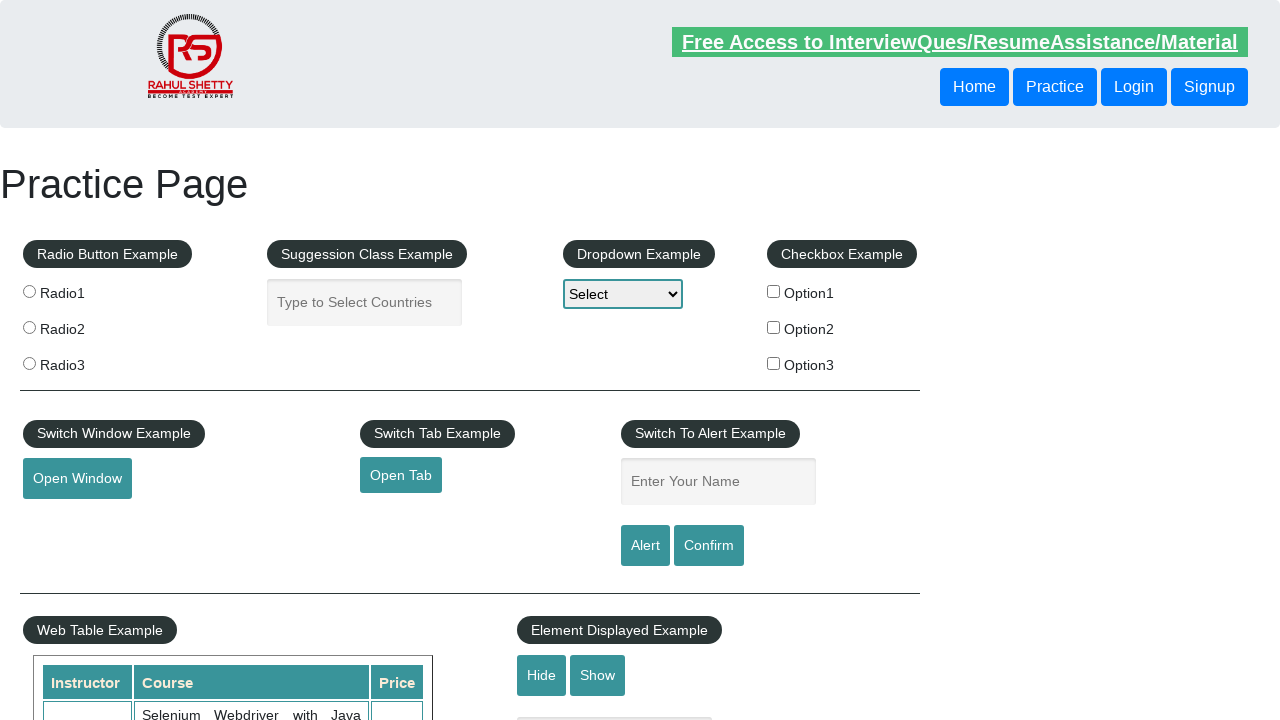

Set up dialog handler to accept alerts
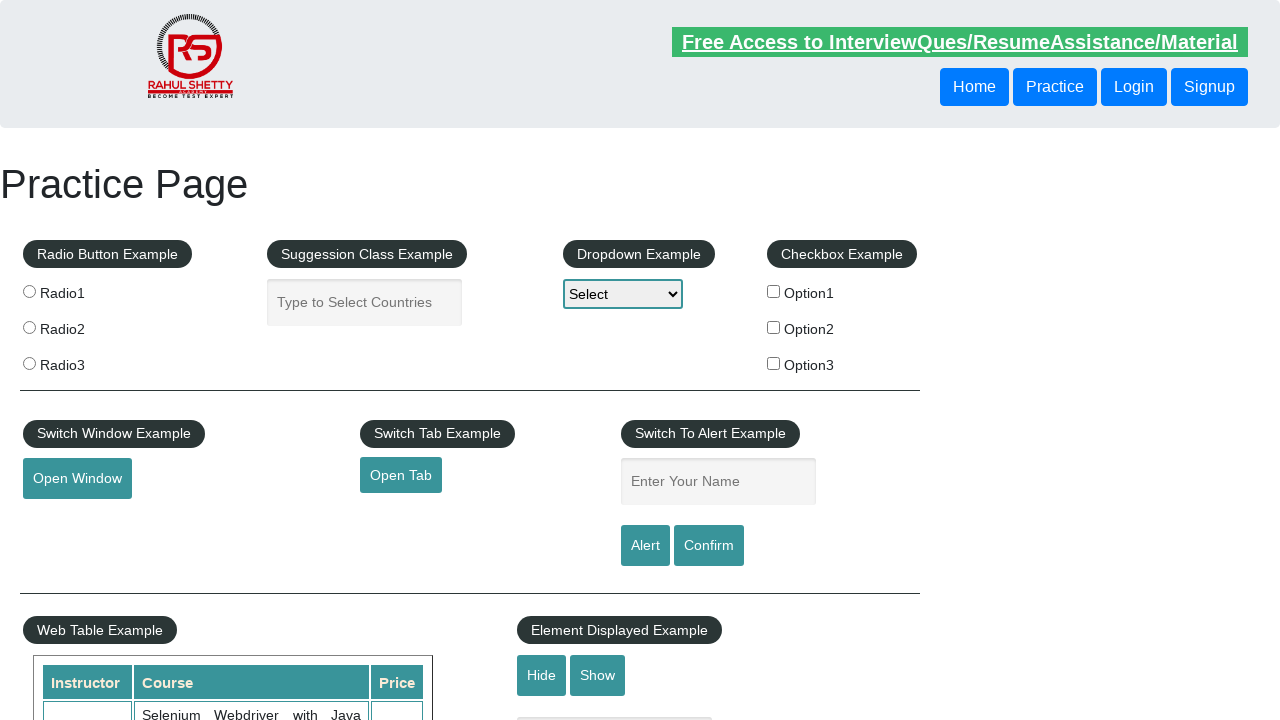

Clicked alert button again to trigger and accept alert at (645, 546) on #alertbtn
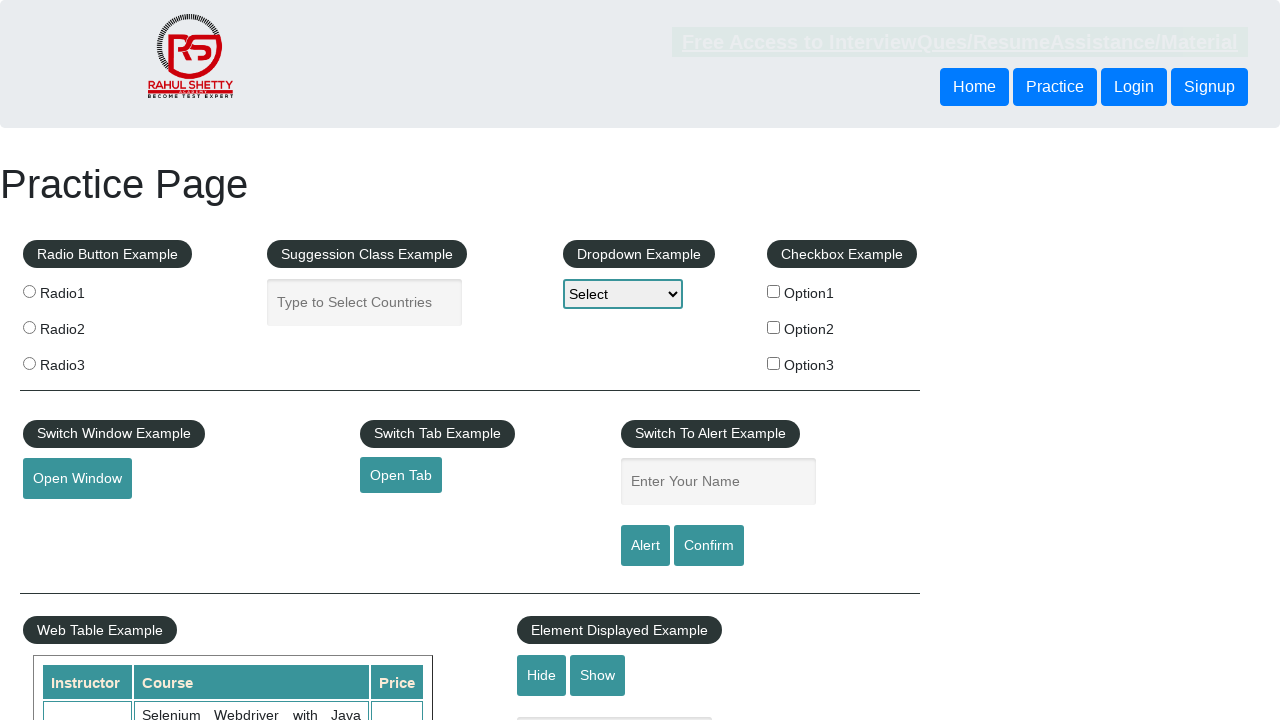

Filled name field with 'Jay Kate' on #name
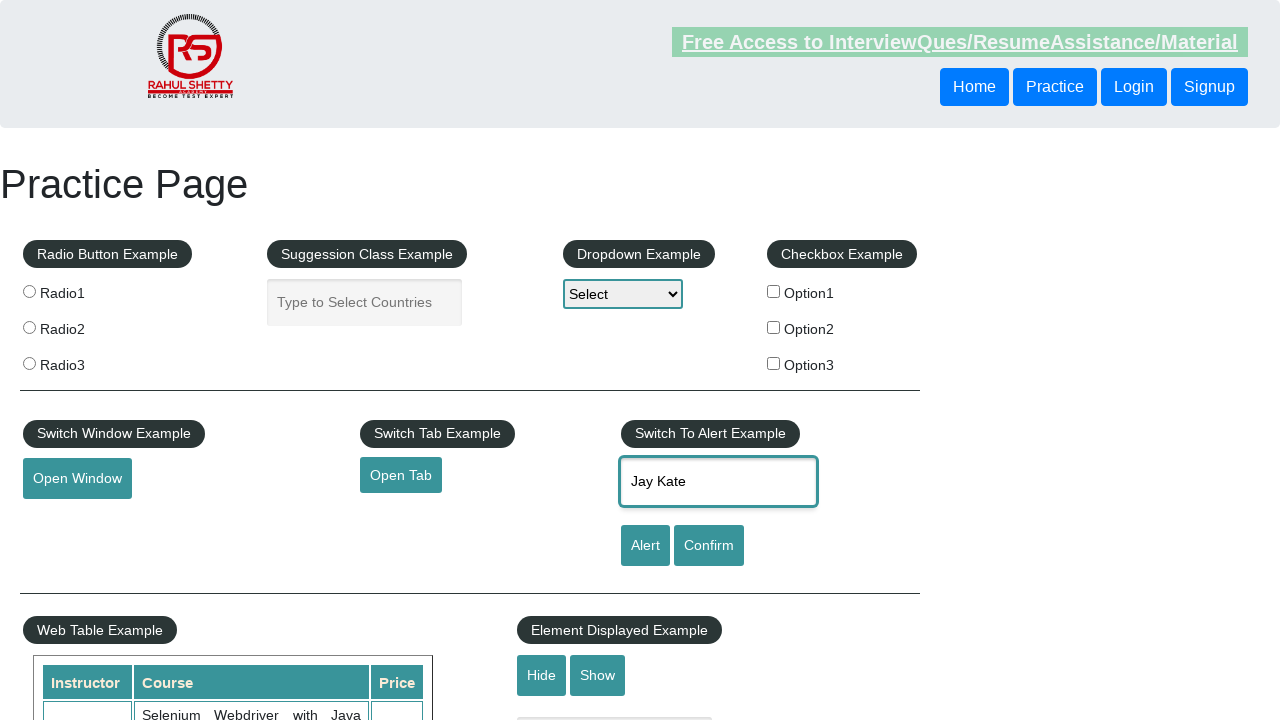

Set up dialog handler to dismiss confirm dialog
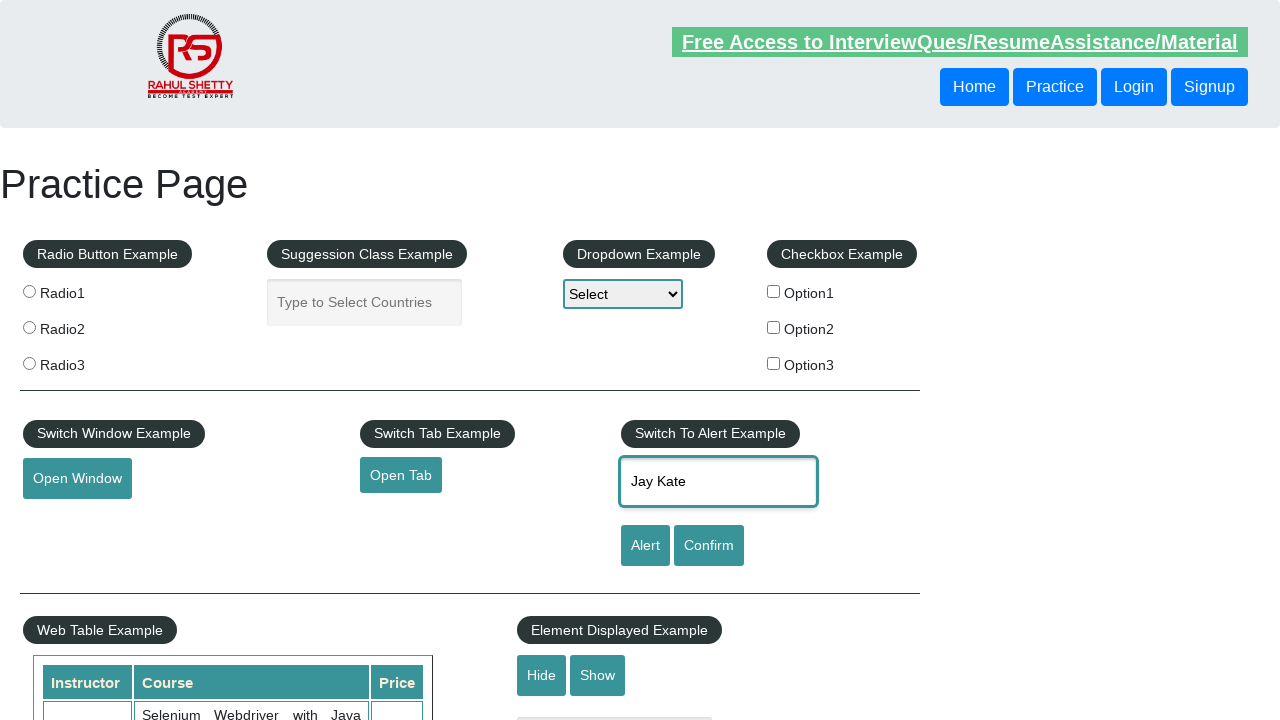

Clicked confirm button to trigger and dismiss confirm dialog at (709, 546) on #confirmbtn
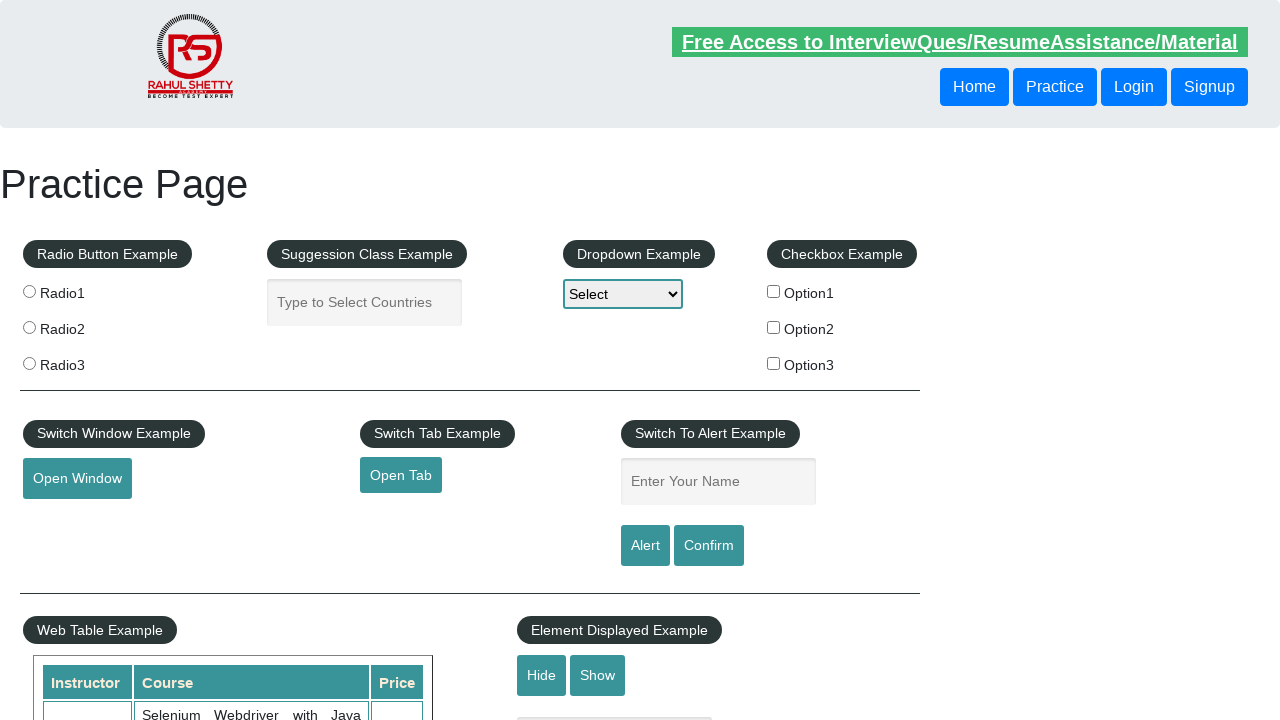

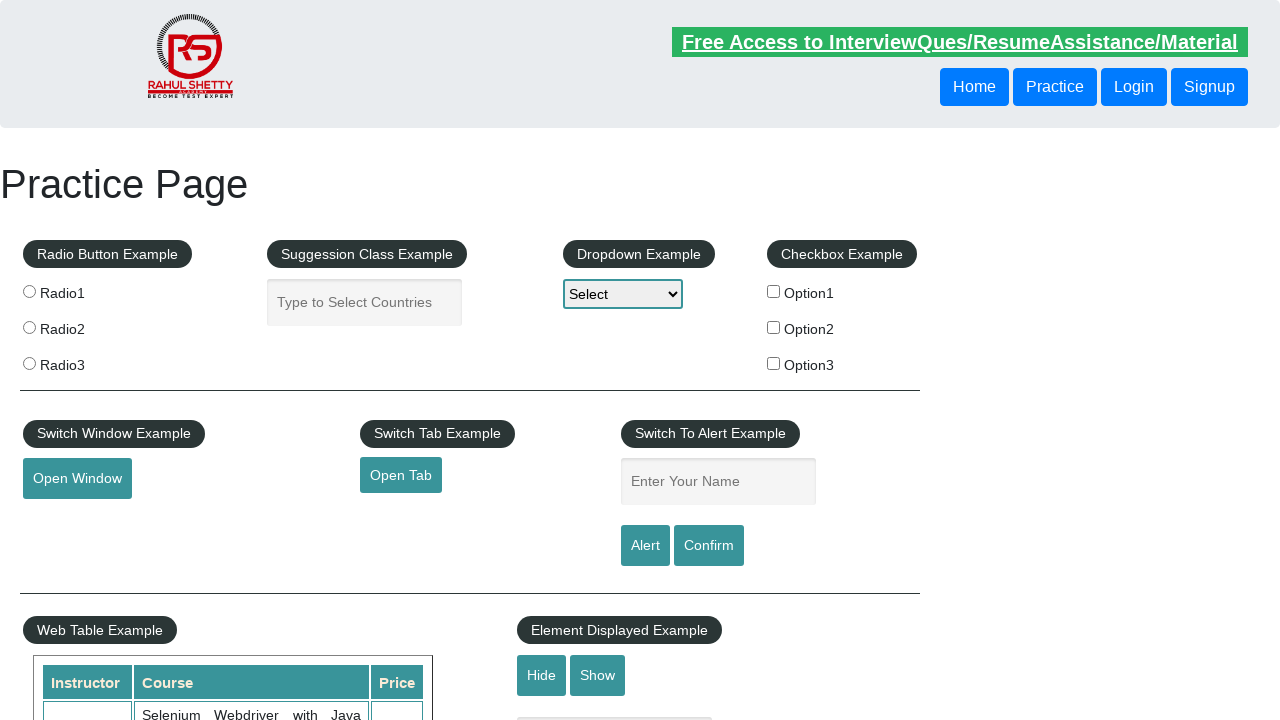